Tests that new todo items are appended to the bottom of the list

Starting URL: https://demo.playwright.dev/todomvc

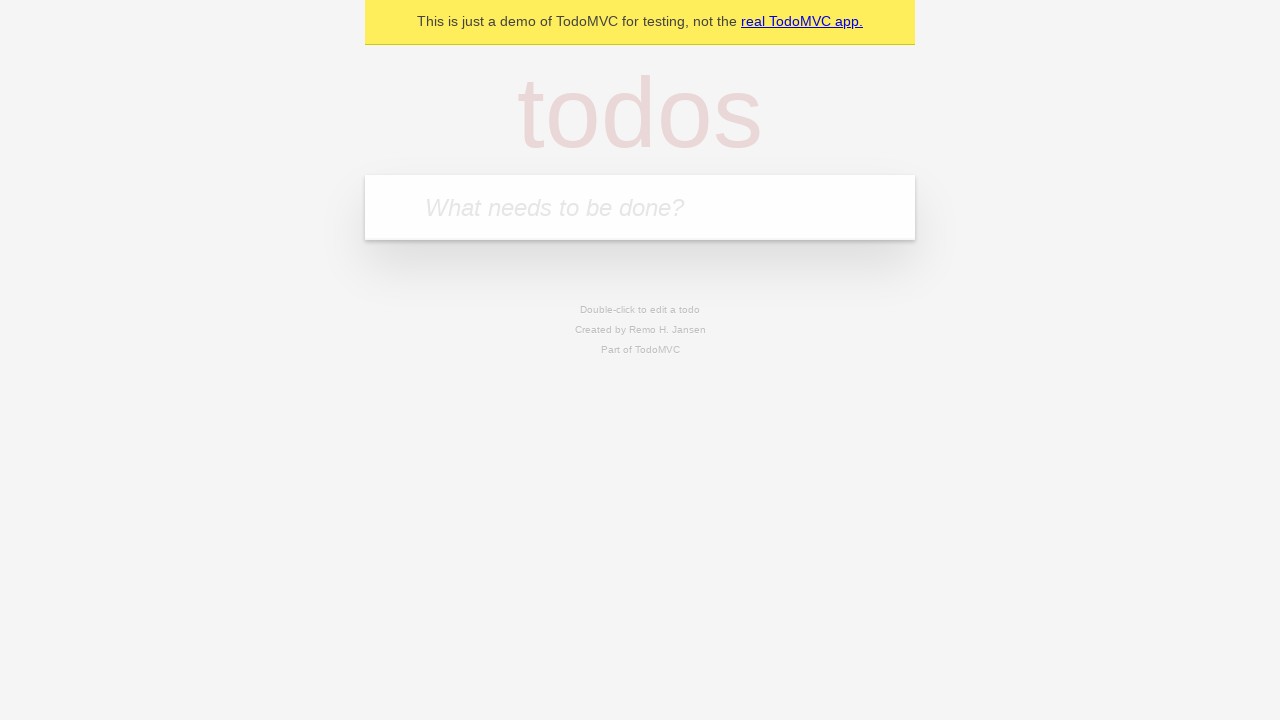

Located the 'What needs to be done?' input field
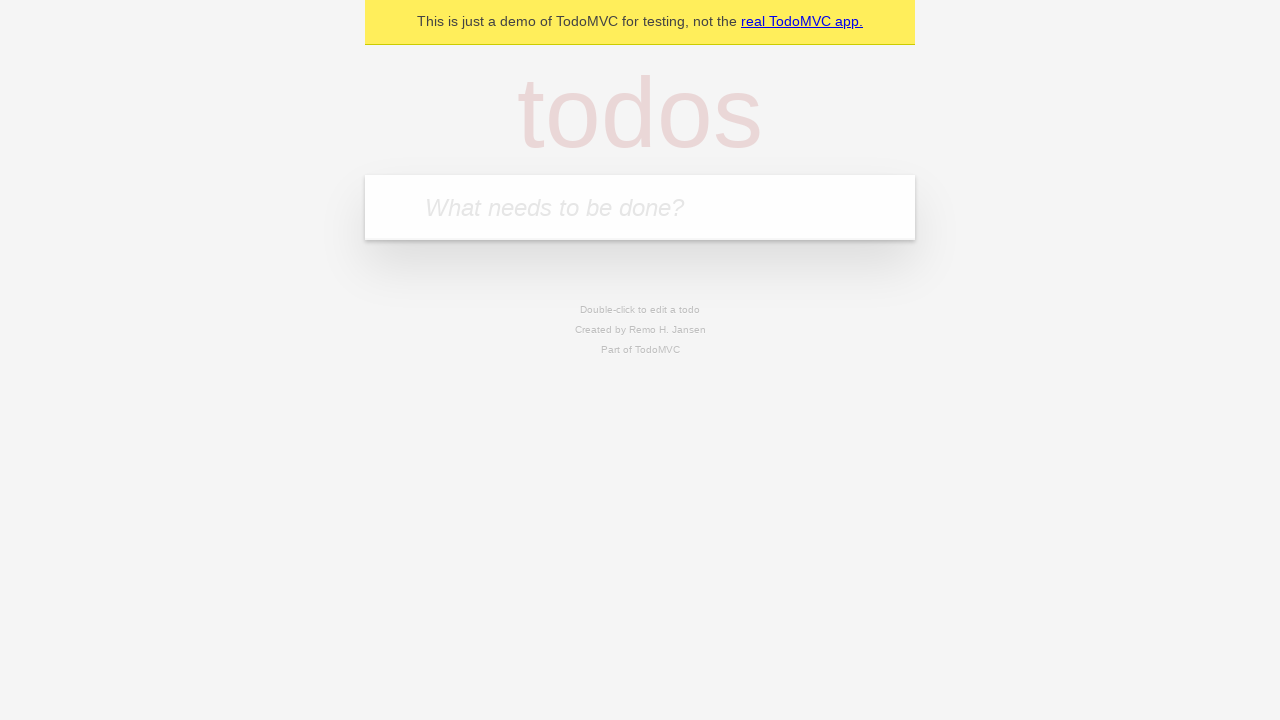

Filled todo input with 'buy some cheese' on internal:attr=[placeholder="What needs to be done?"i]
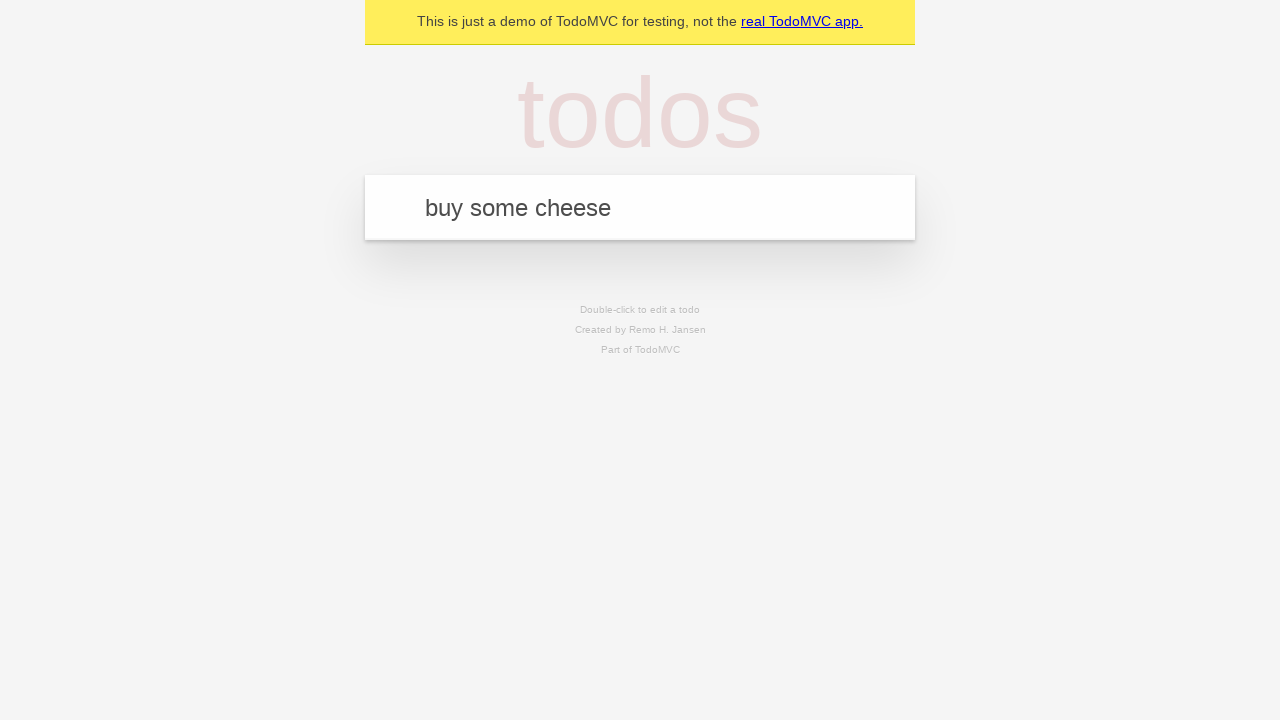

Pressed Enter to add todo 'buy some cheese' to the list on internal:attr=[placeholder="What needs to be done?"i]
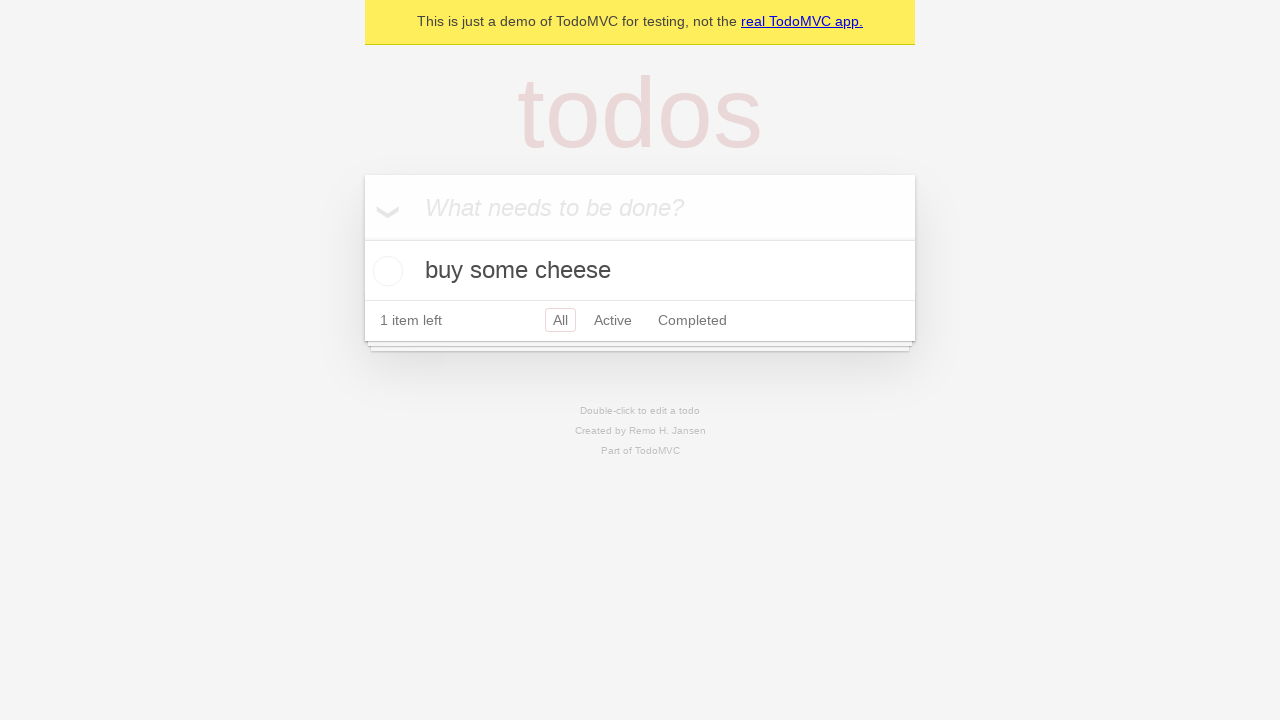

Filled todo input with 'feed the cat' on internal:attr=[placeholder="What needs to be done?"i]
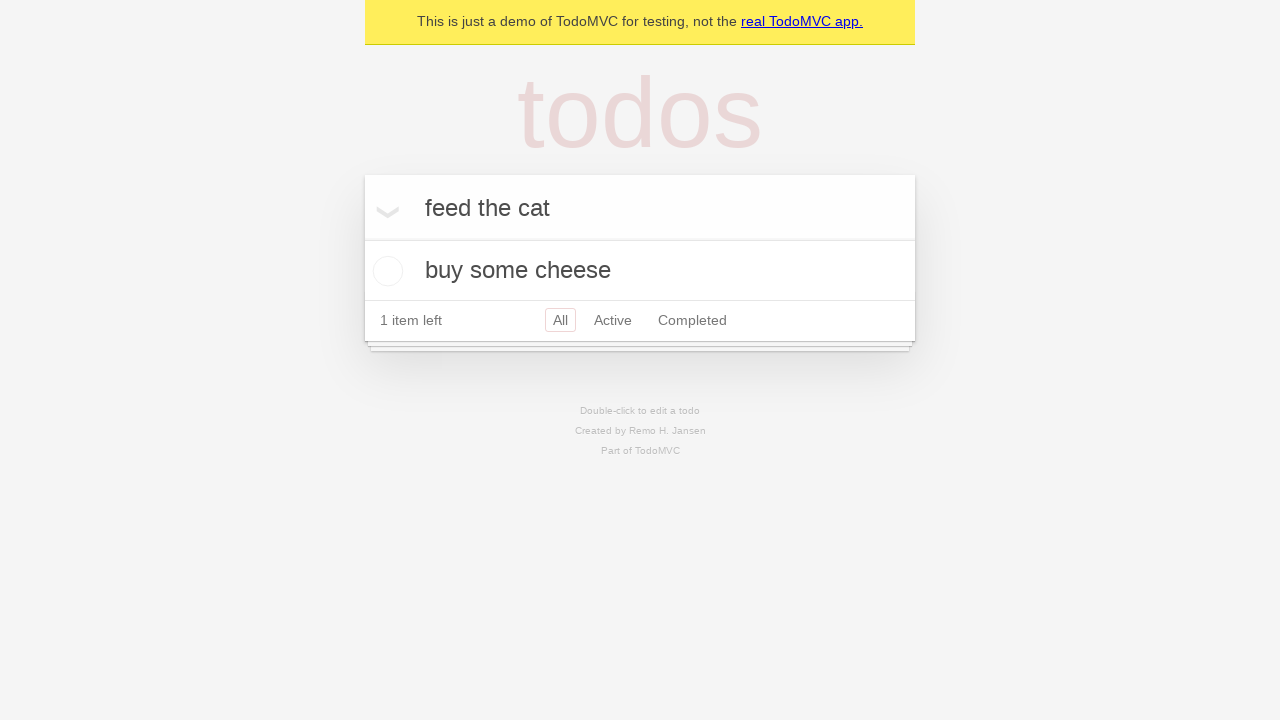

Pressed Enter to add todo 'feed the cat' to the list on internal:attr=[placeholder="What needs to be done?"i]
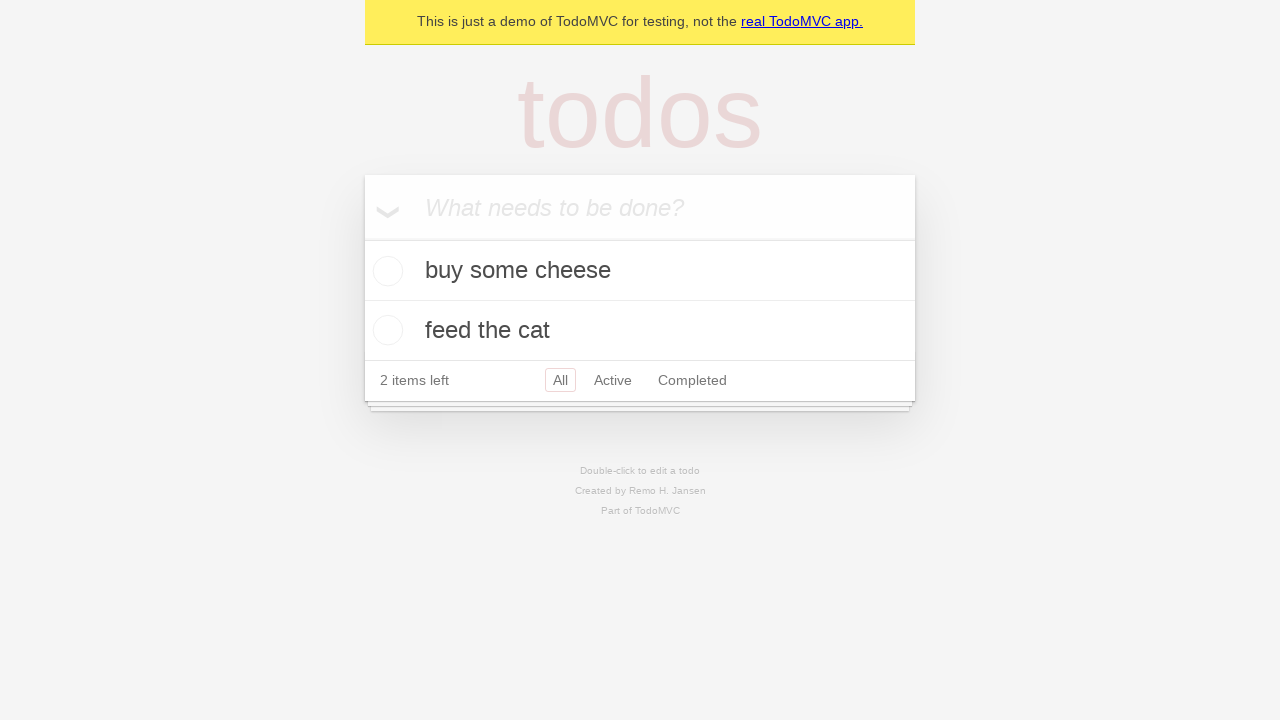

Filled todo input with 'book a doctors appointment' on internal:attr=[placeholder="What needs to be done?"i]
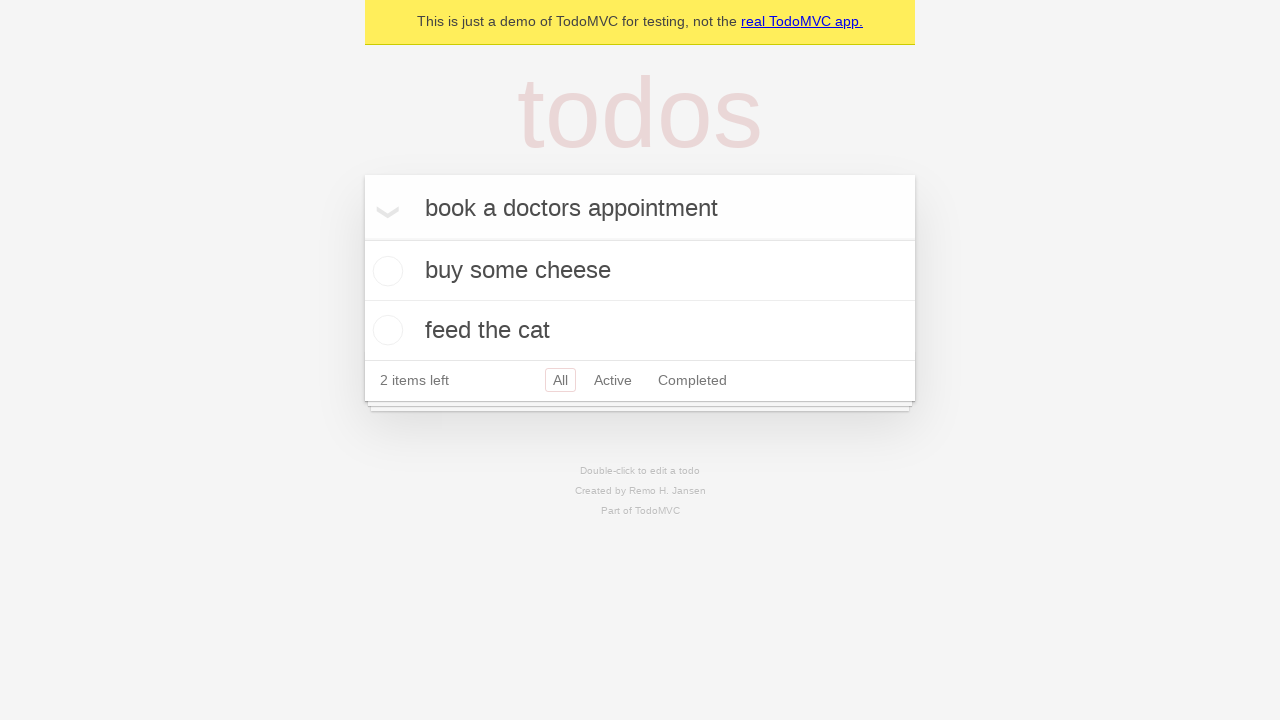

Pressed Enter to add todo 'book a doctors appointment' to the list on internal:attr=[placeholder="What needs to be done?"i]
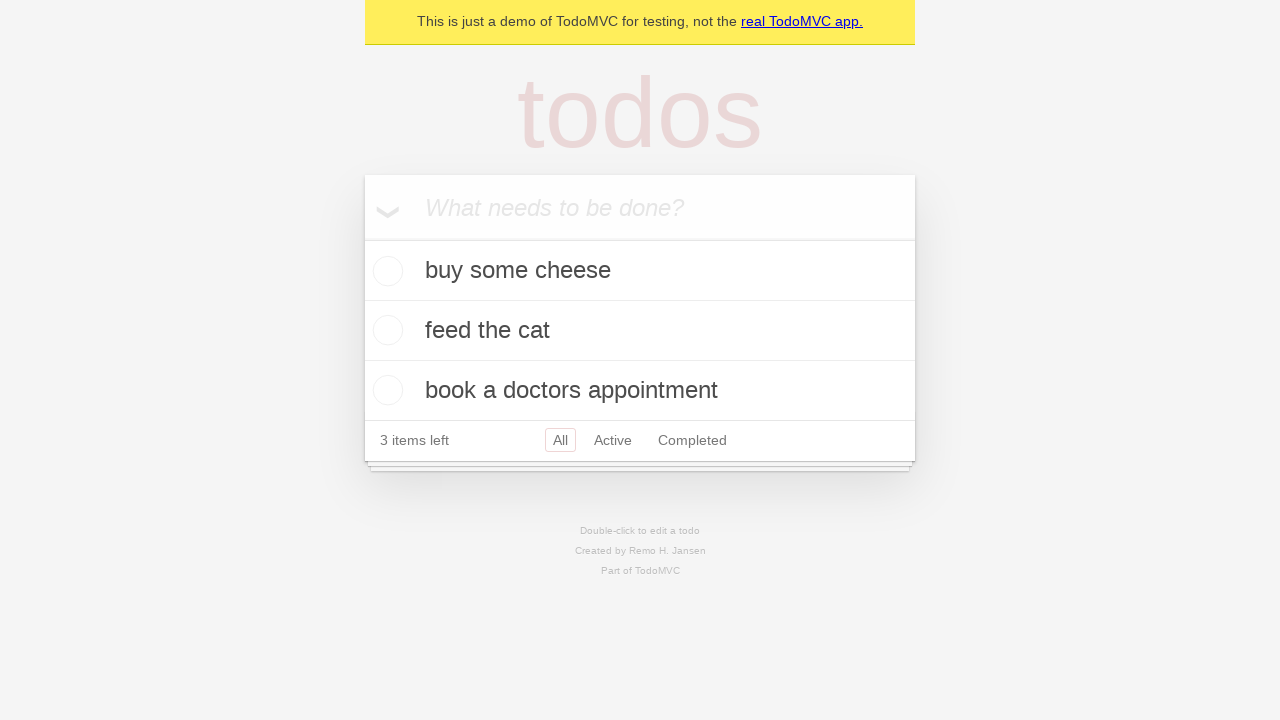

Waited for all 3 todo items to appear in the list
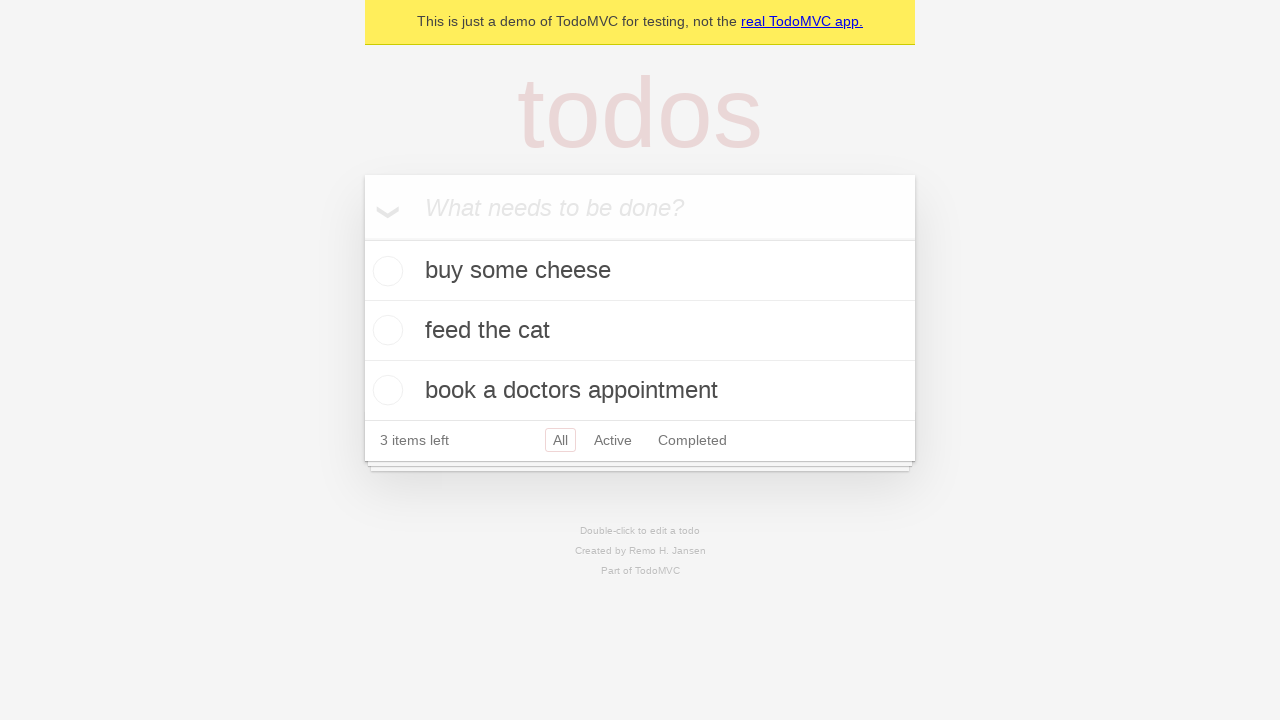

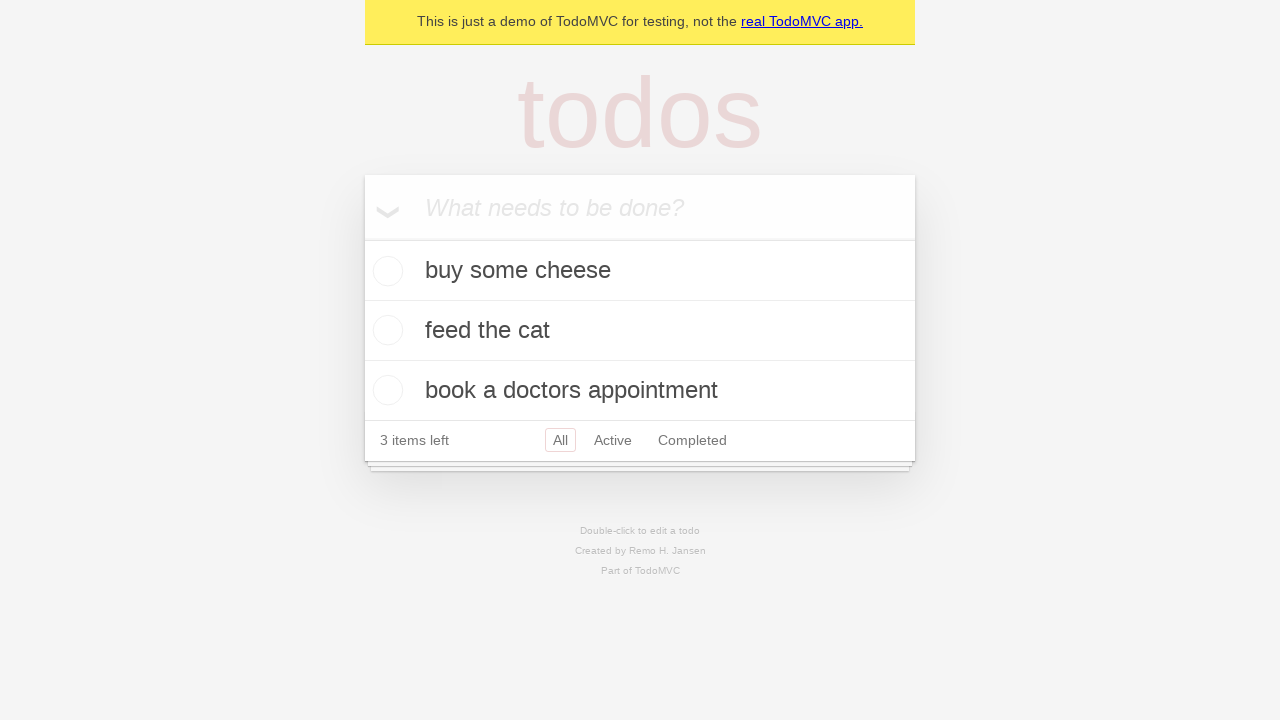